Tests confirm dialog functionality by entering a name, clicking the confirm button, and dismissing (canceling) the confirmation dialog

Starting URL: https://rahulshettyacademy.com/AutomationPractice/

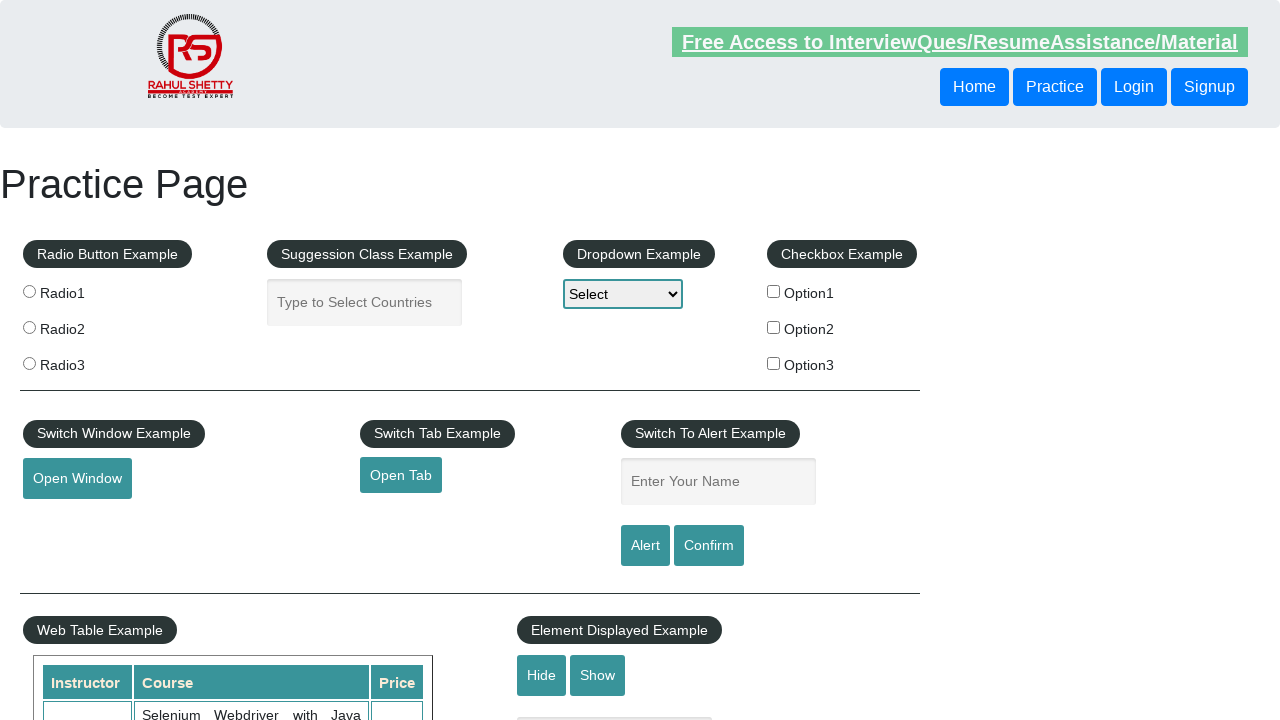

Clicked on the name input field at (718, 482) on #name
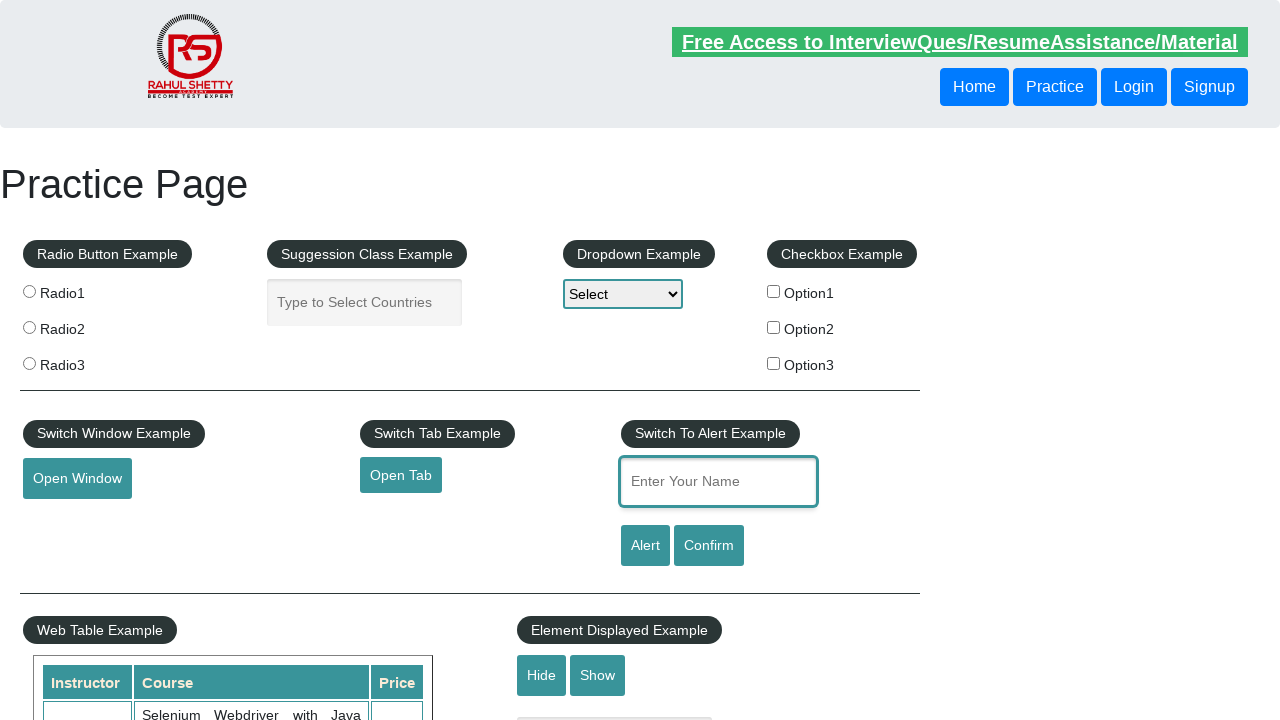

Filled name field with 'vikas' on #name
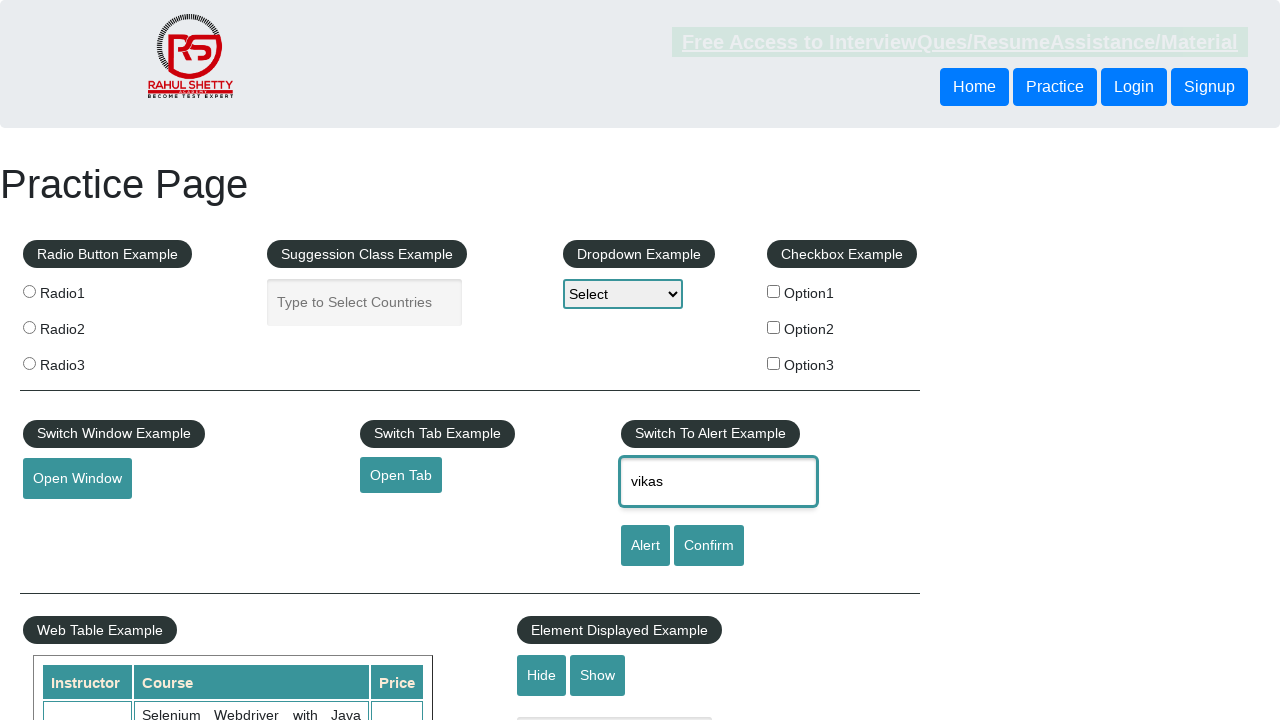

Set up dialog handler to dismiss confirmation dialog
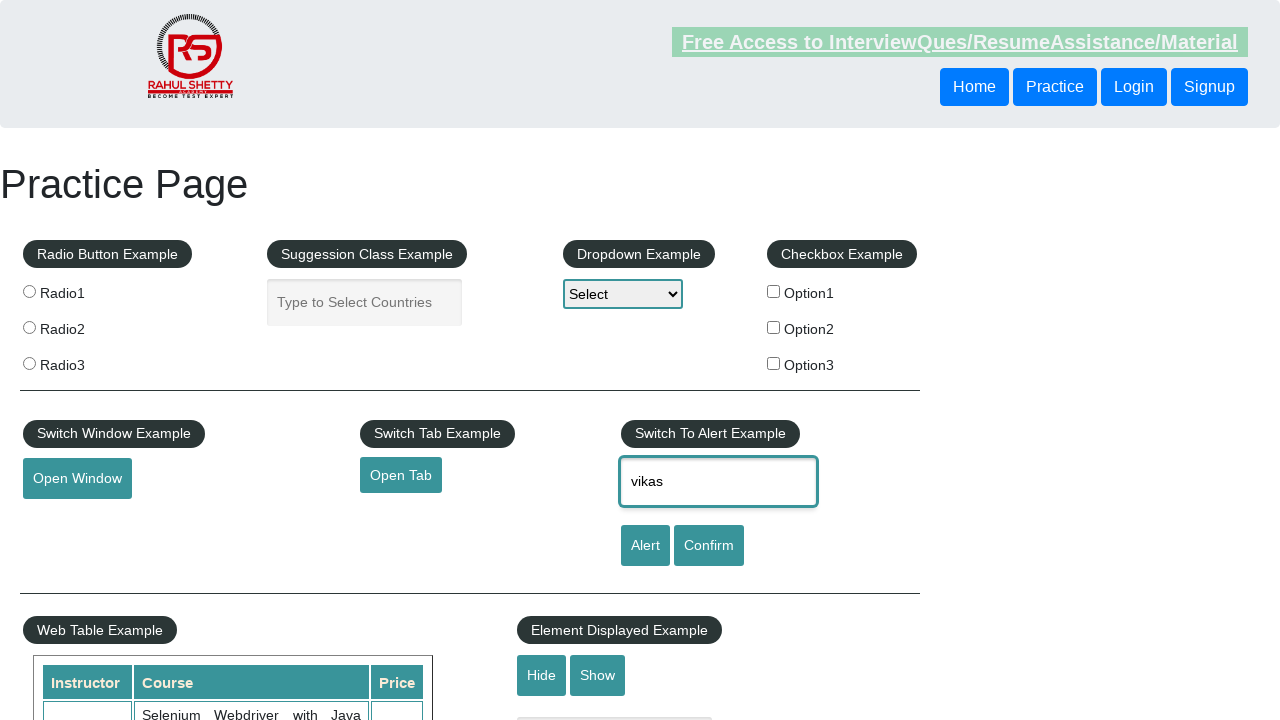

Clicked confirm button to trigger confirmation dialog at (709, 546) on #confirmbtn
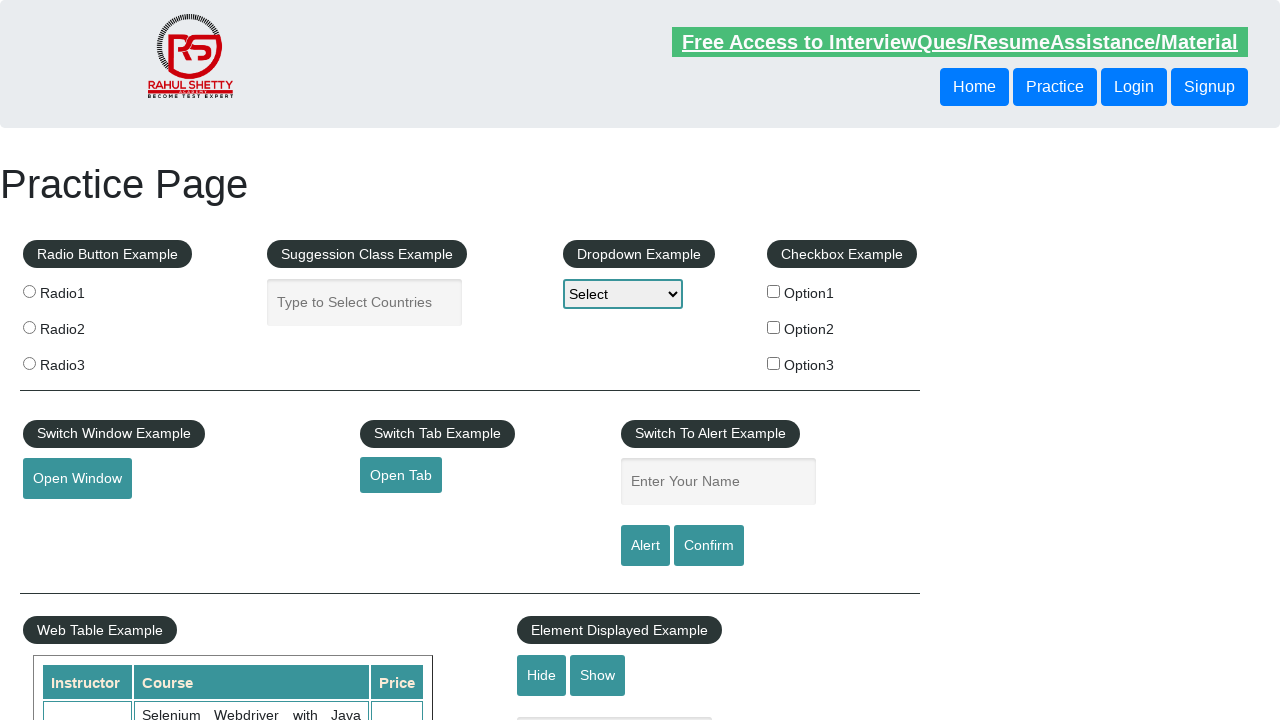

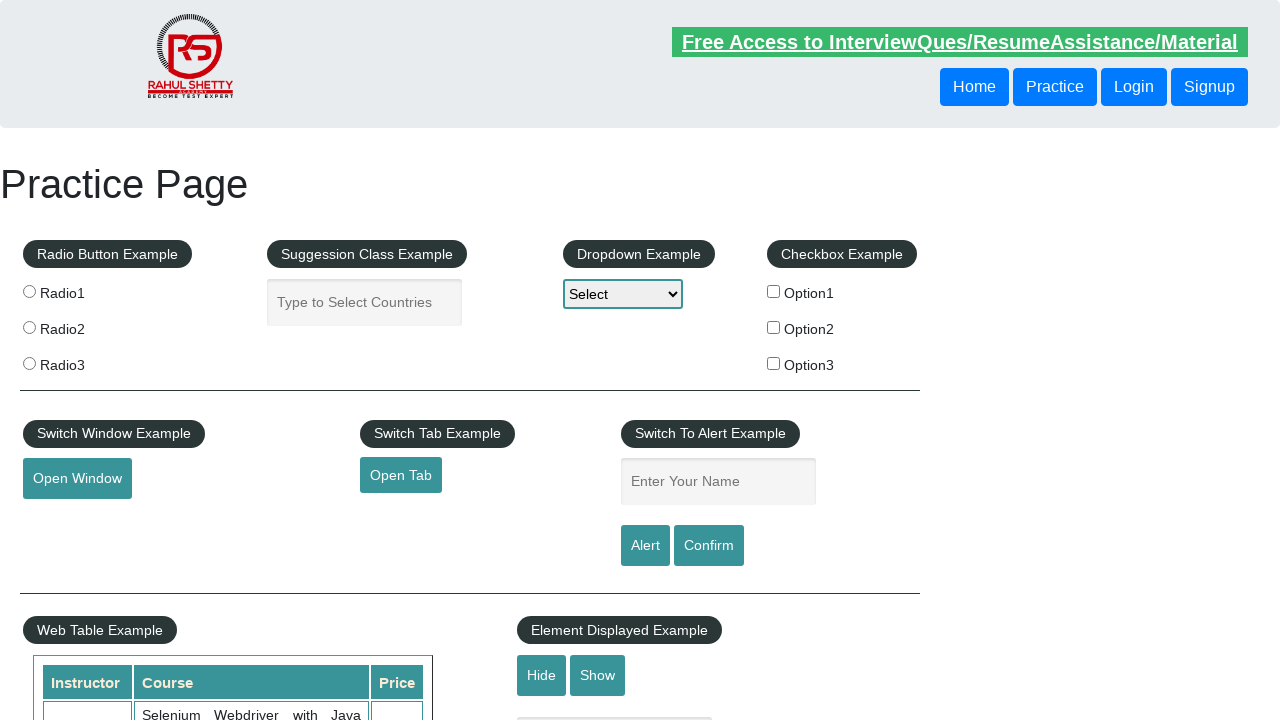